Launches the Rolls-Royce Motor Cars website homepage and verifies it loads successfully

Starting URL: https://www.rolls-roycemotorcars.com/en_GB/home.html

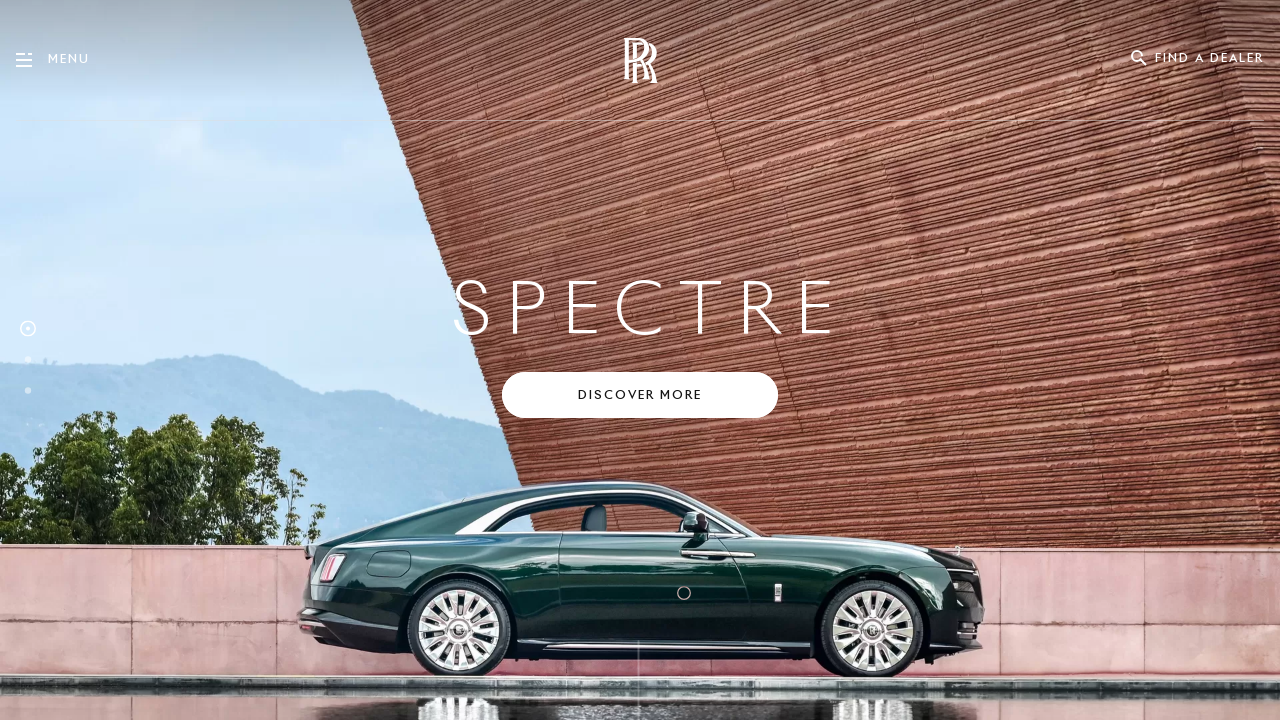

Navigated to Rolls-Royce Motor Cars homepage
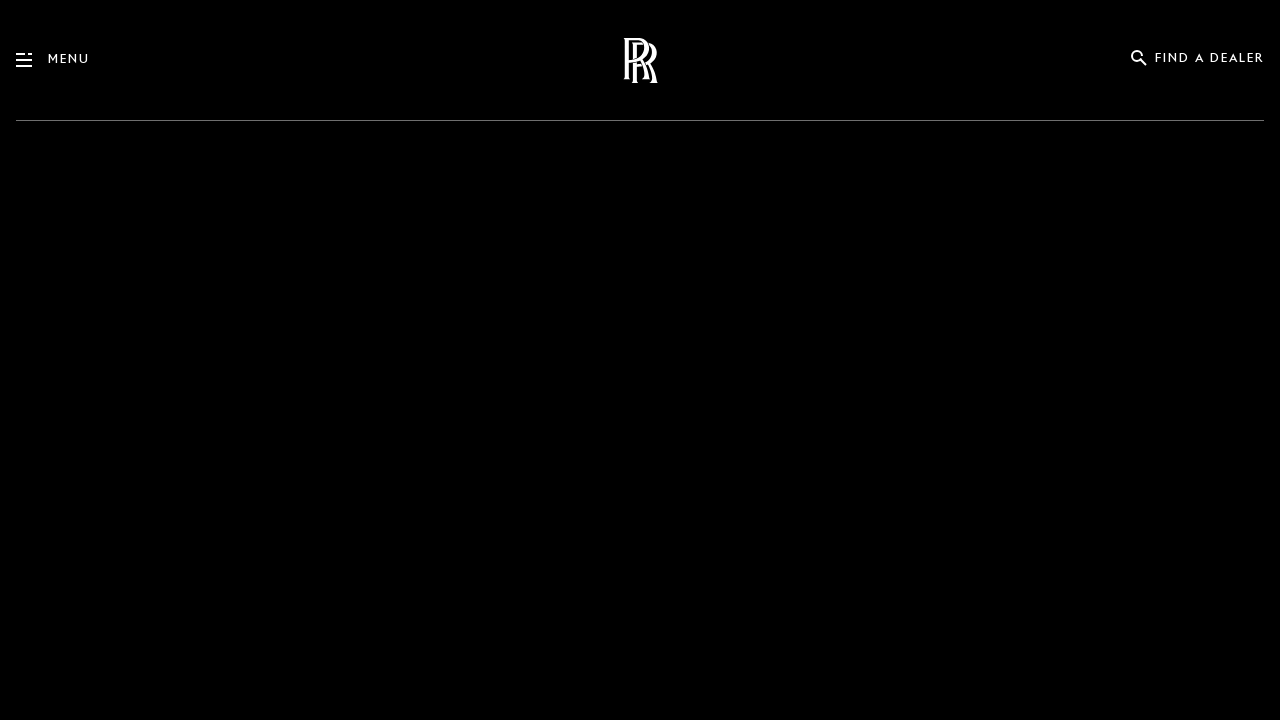

Homepage DOM content fully loaded
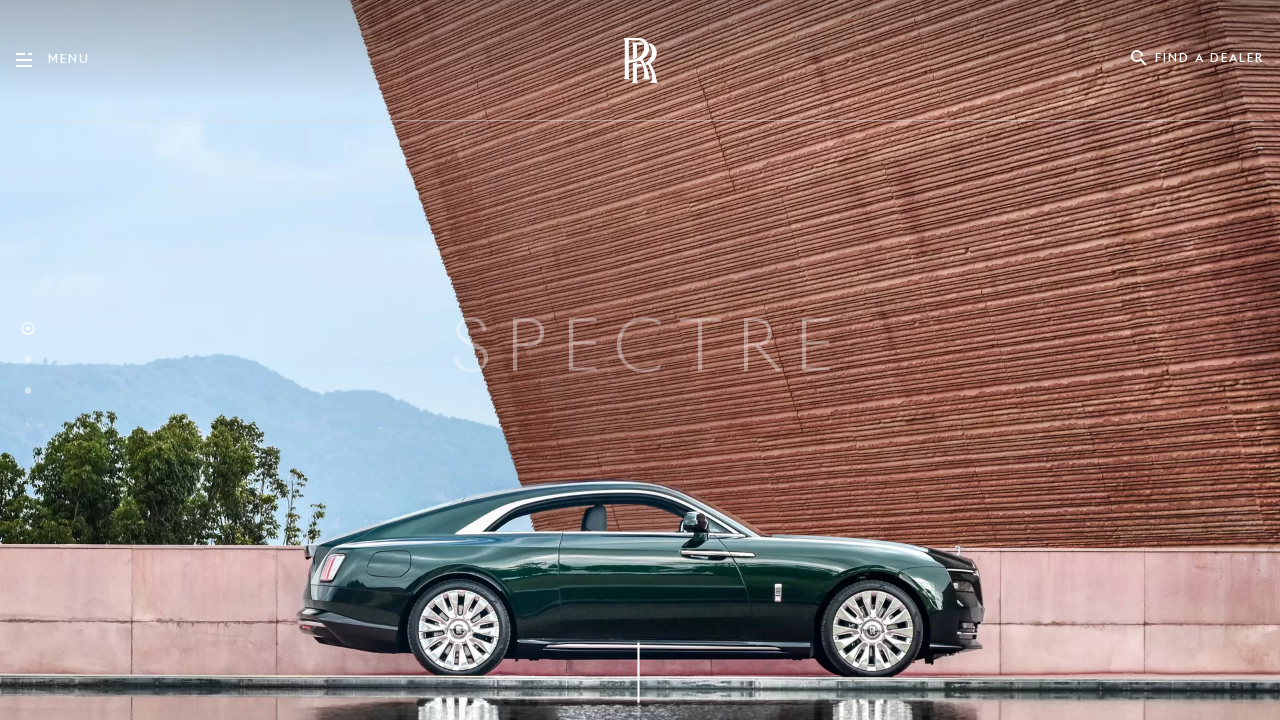

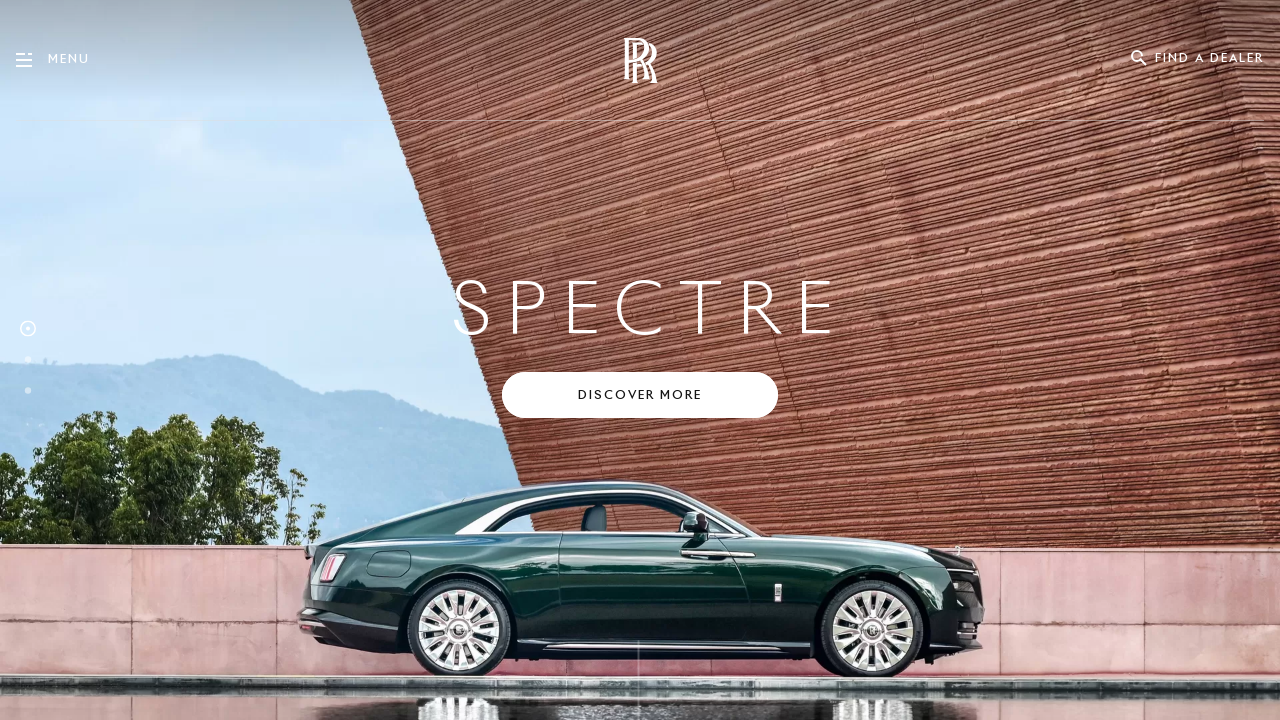